Tests browsing languages by category on 99 Bottles of Beer website by navigating to the "Browse Languages" section and selecting category "X" to view languages starting with that letter.

Starting URL: https://www.99-bottles-of-beer.net/

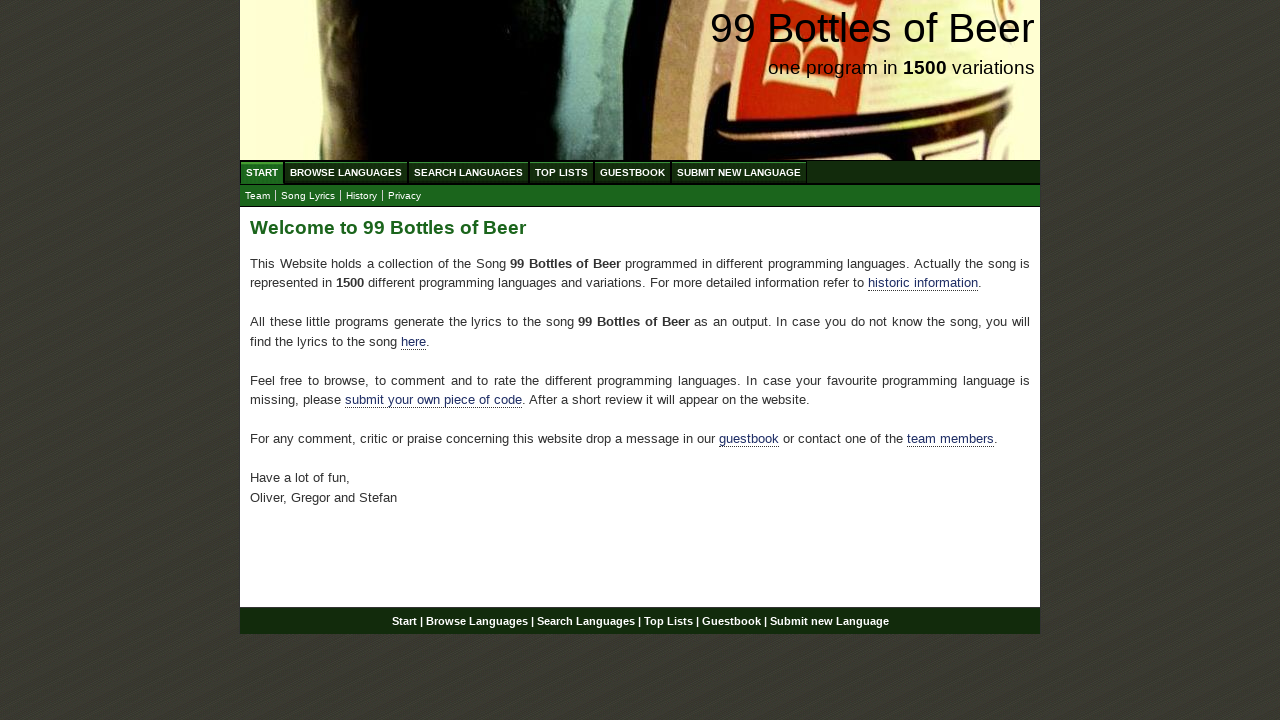

Clicked on 'Browse Languages' menu item at (346, 172) on xpath=//ul[@id='menu']//a[@href='/abc.html']
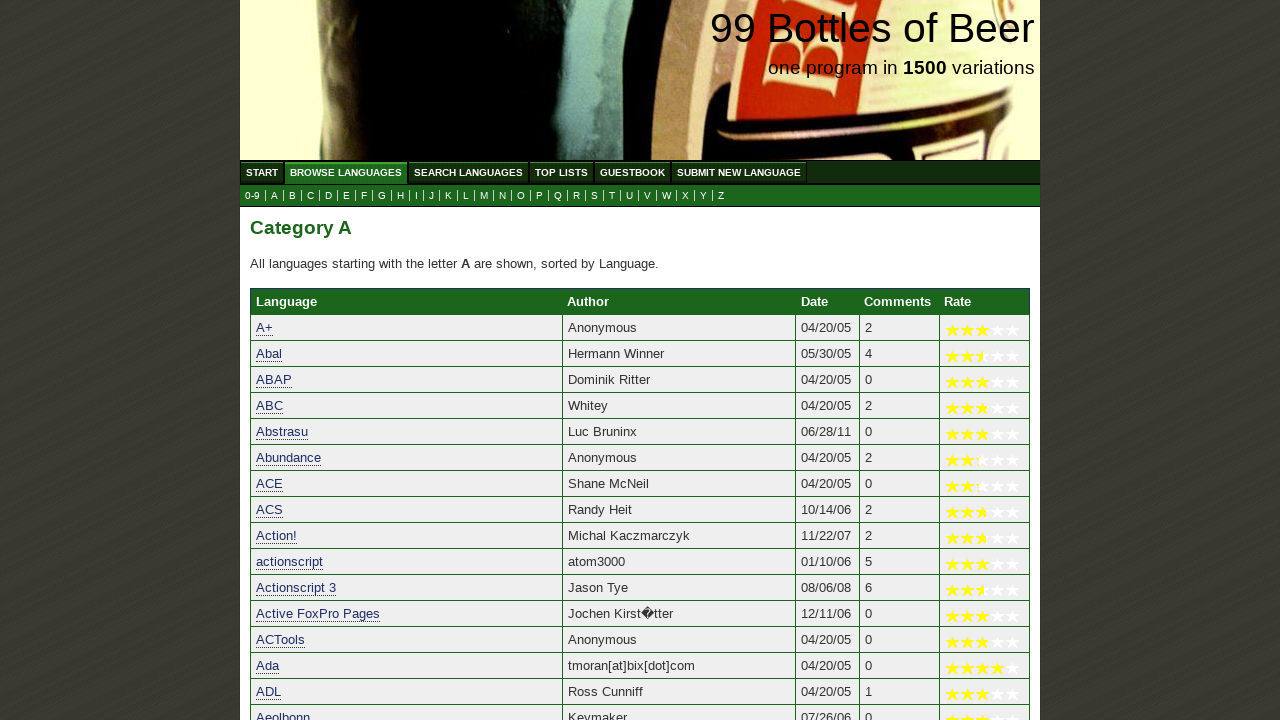

Clicked on category 'X' in the submenu at (686, 196) on xpath=//ul[@id='submenu']//a[@href='x.html']
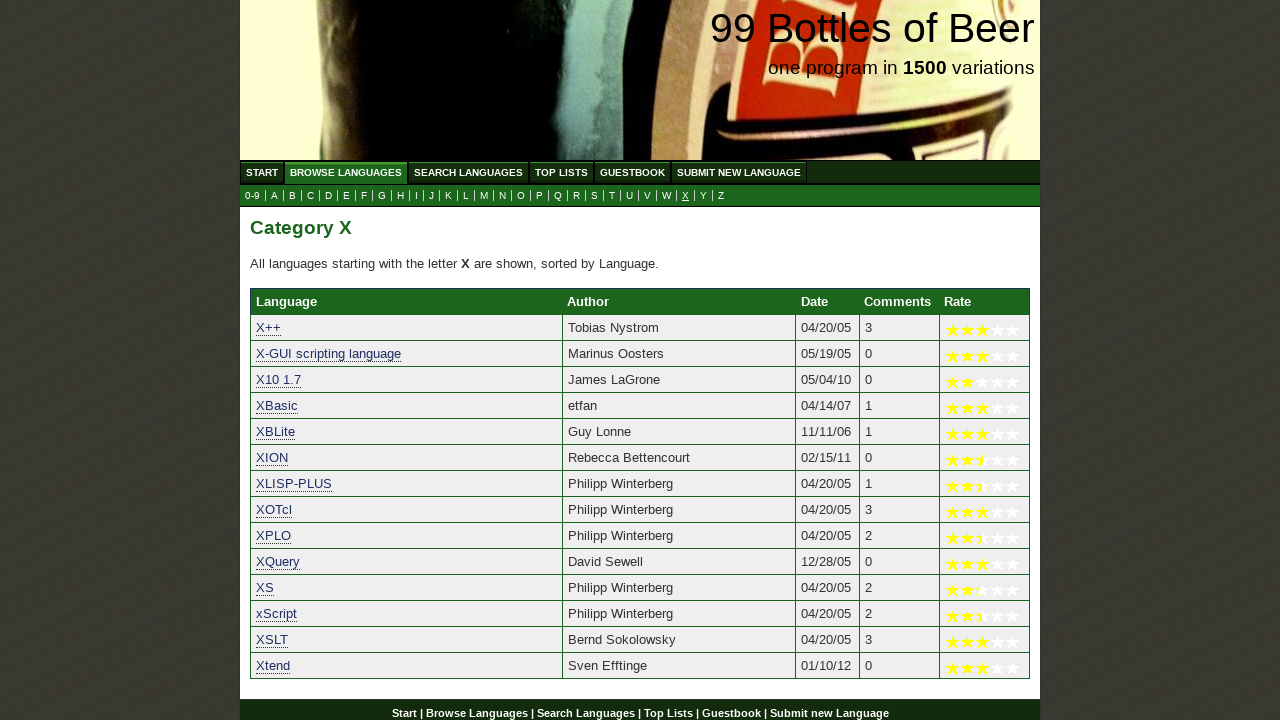

Languages list loaded for category 'X'
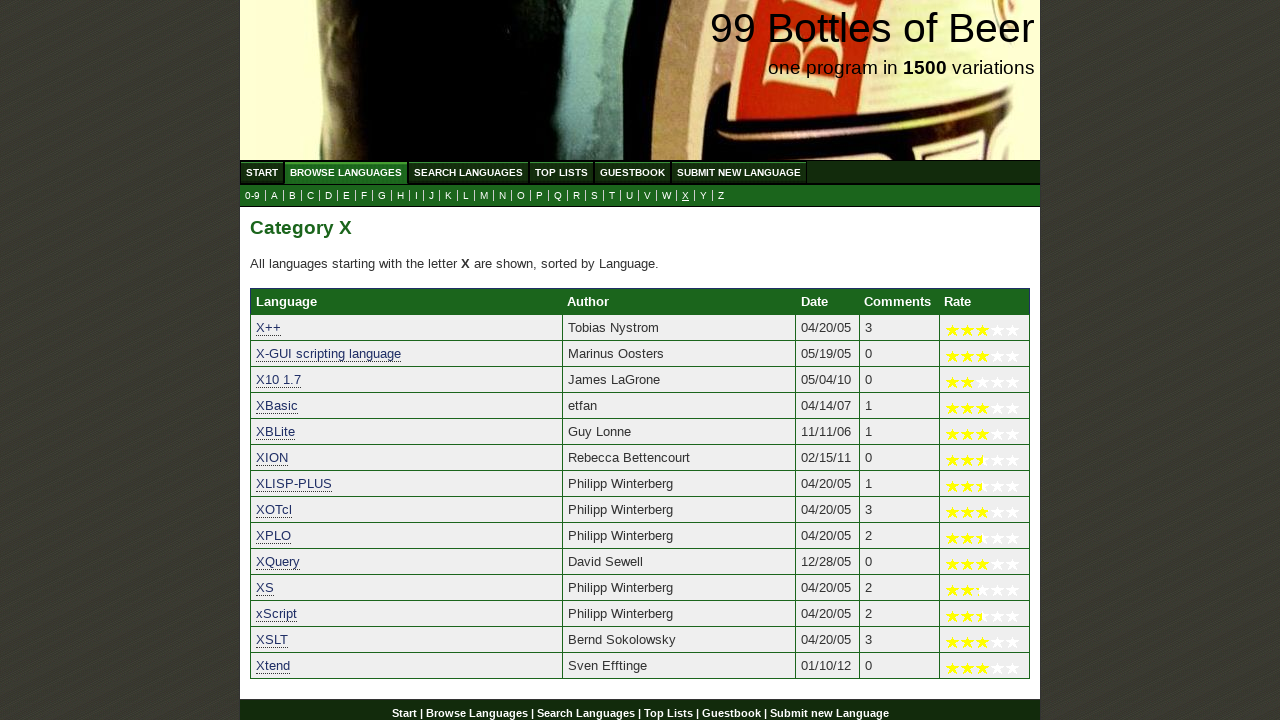

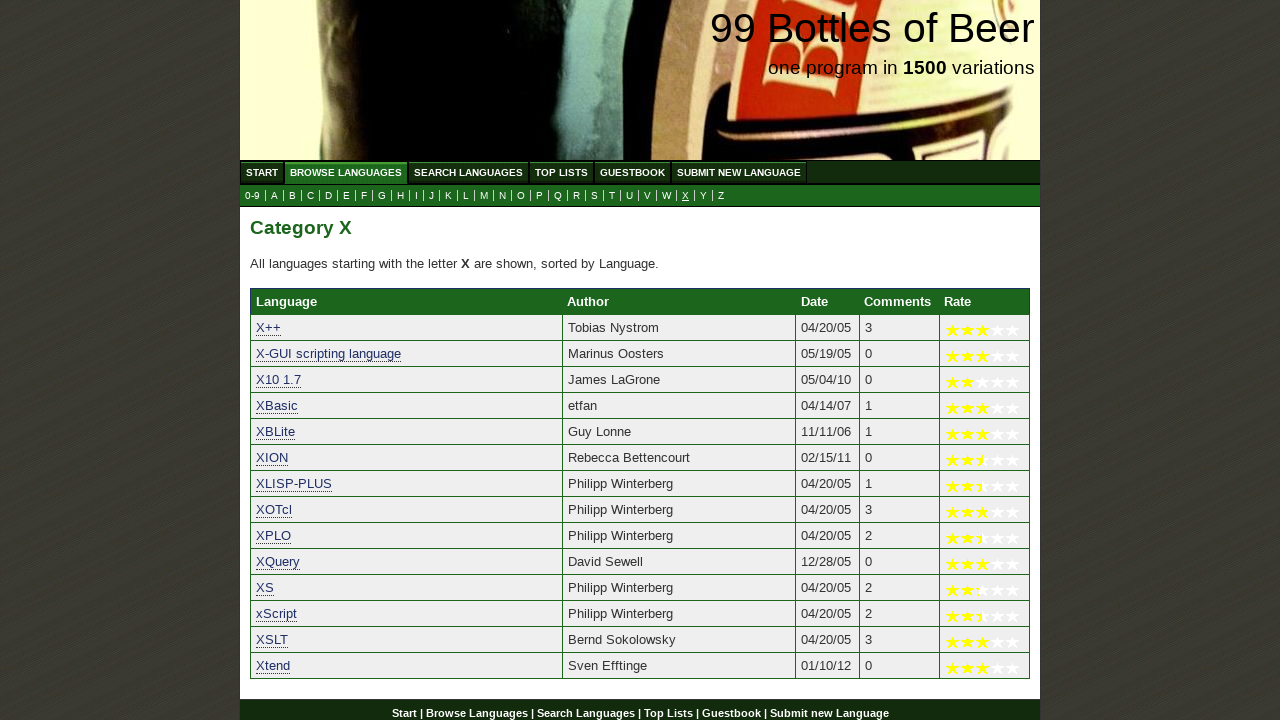